Navigates to a page with nested frames, switches through multiple frame levels to access and verify content in the middle frame

Starting URL: https://the-internet.herokuapp.com/

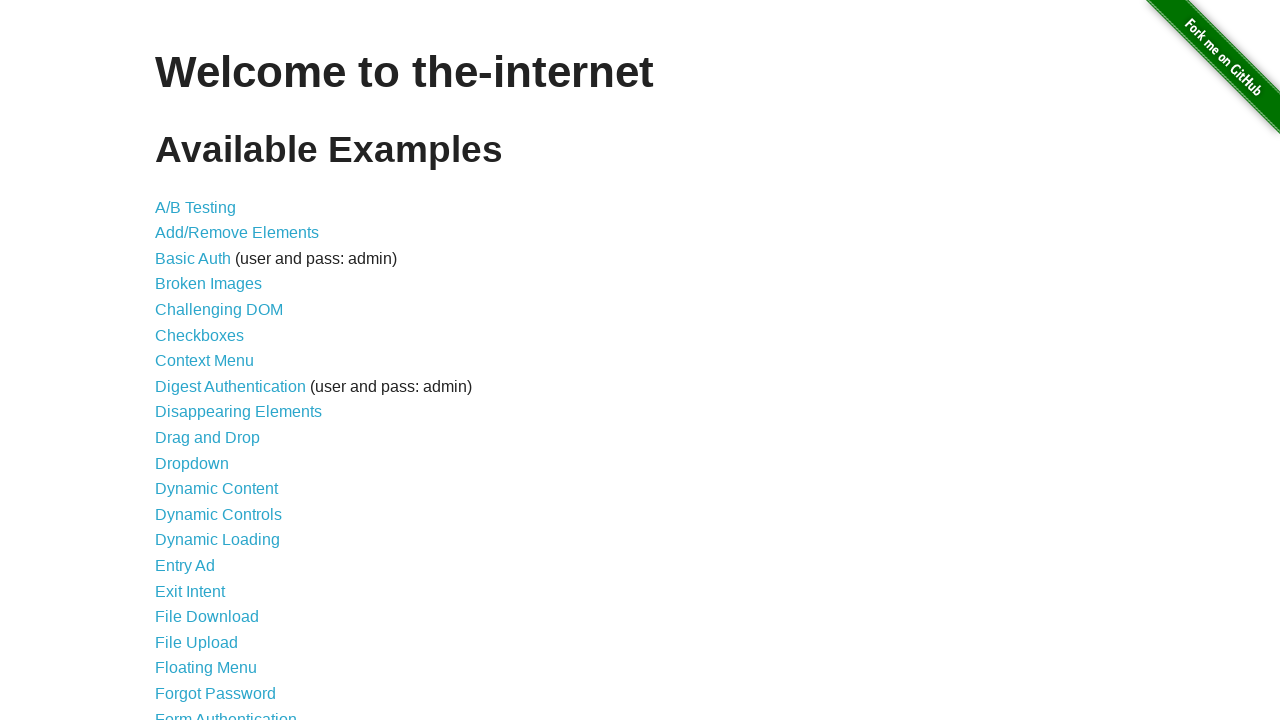

Clicked on the Nested Frames link at (210, 395) on xpath=//a[text()='Nested Frames']
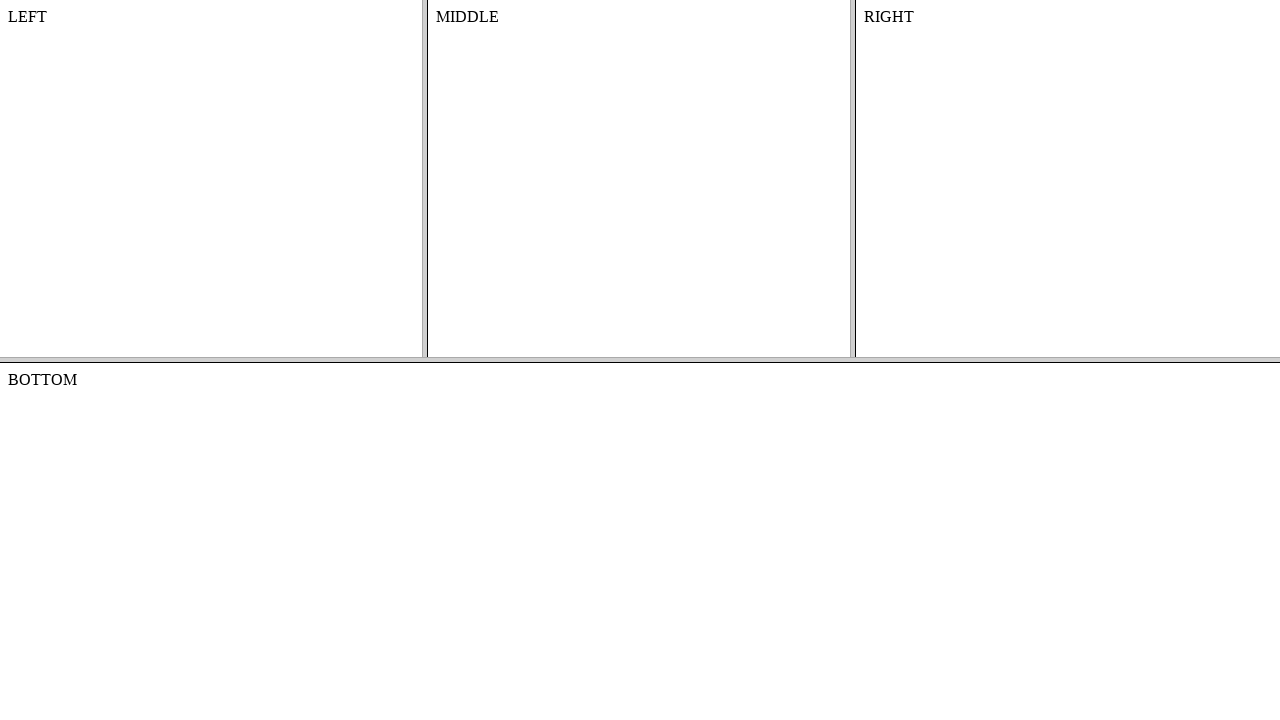

Switched to the top frame
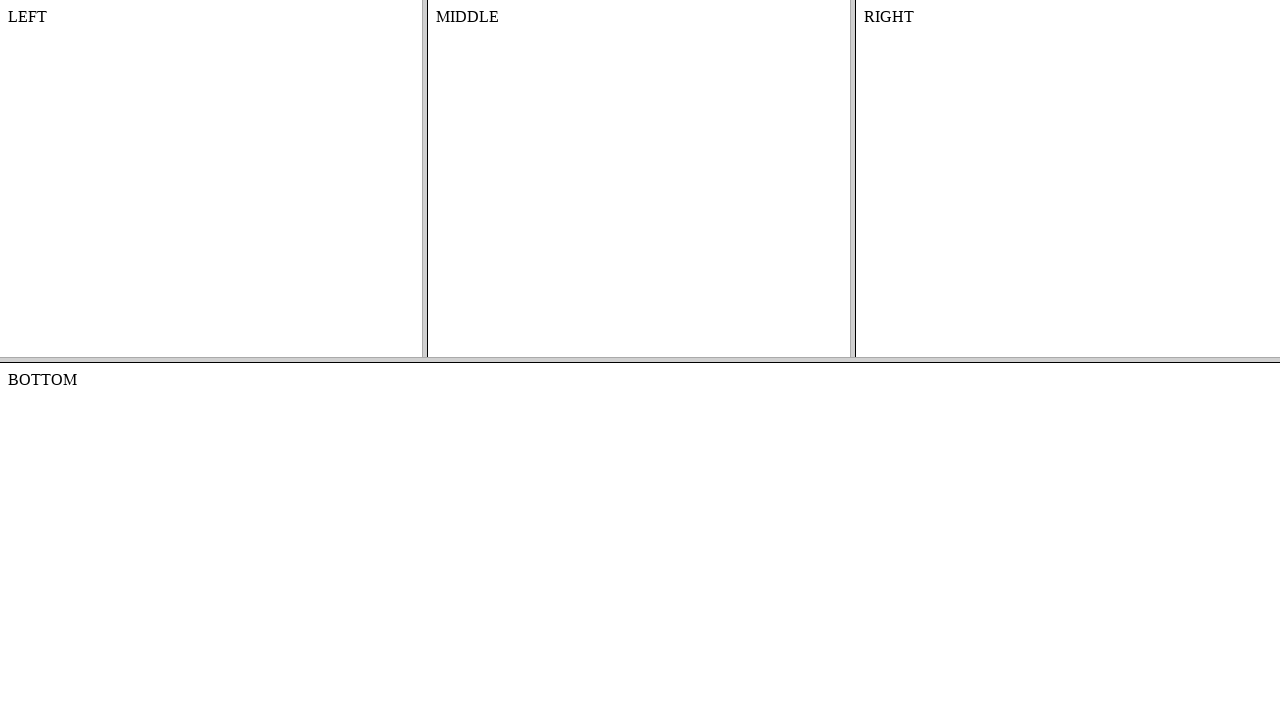

Switched to the middle frame within the top frame
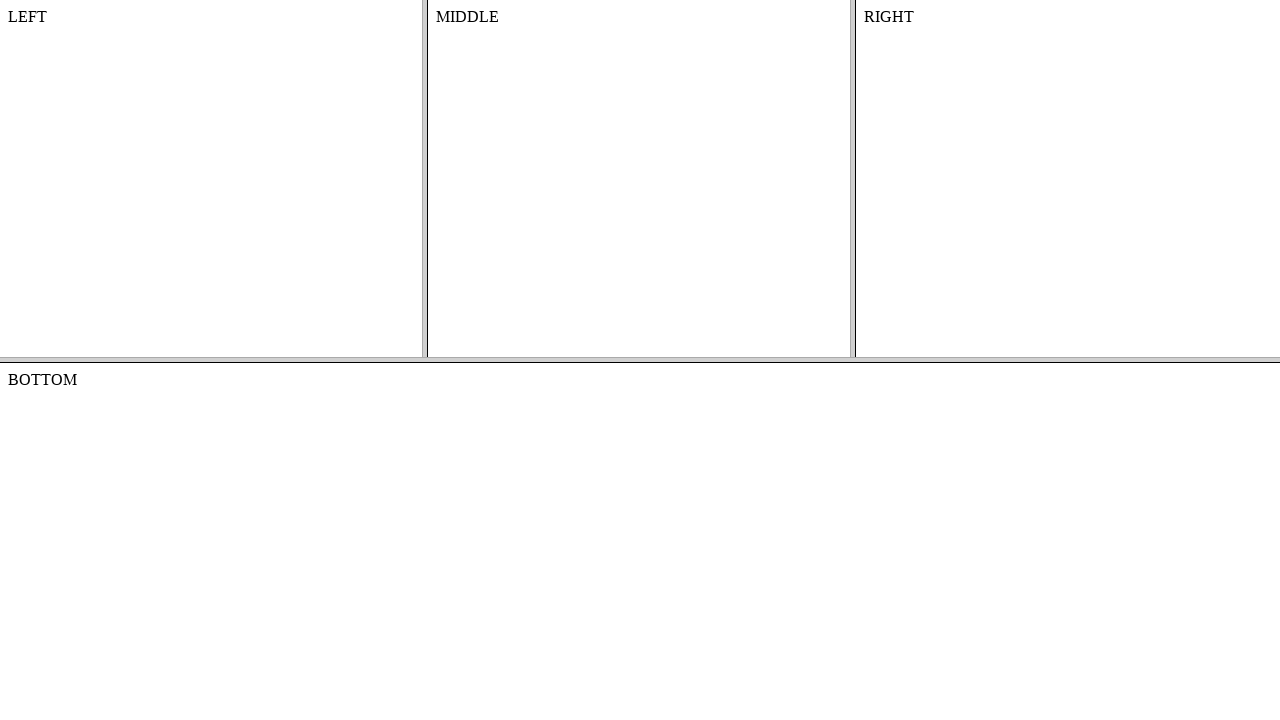

Retrieved text content from middle frame: MIDDLE
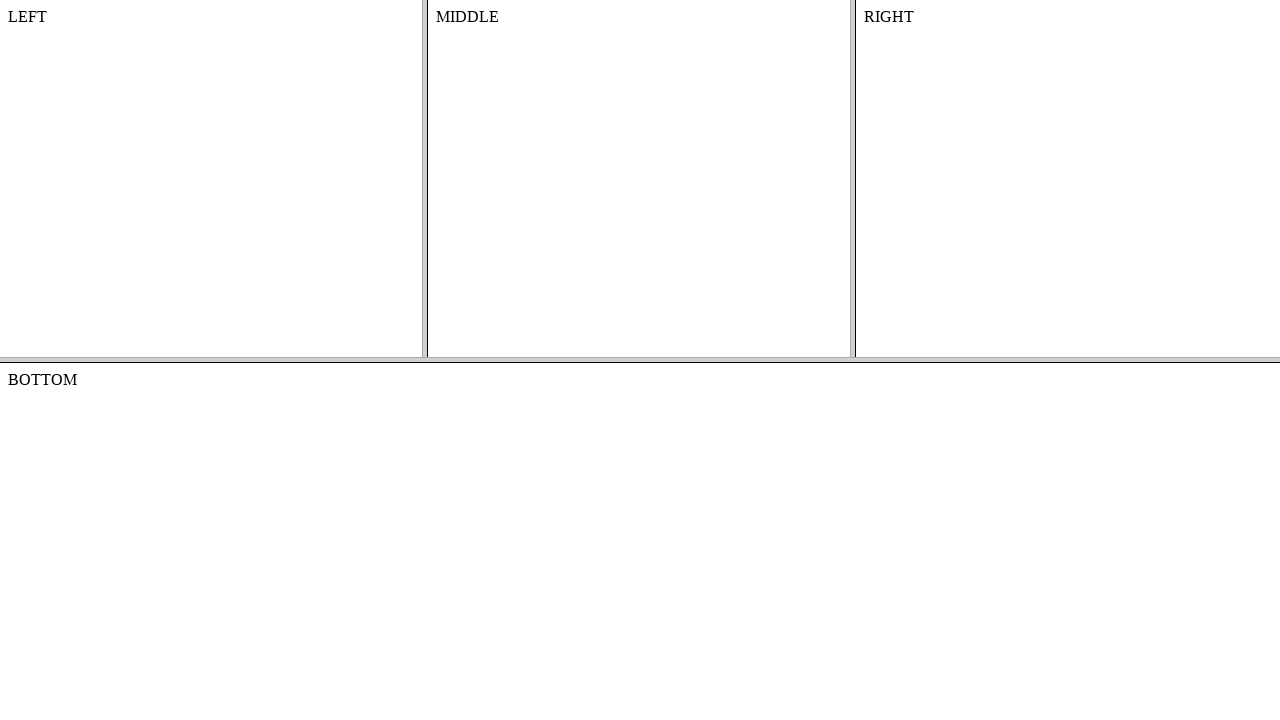

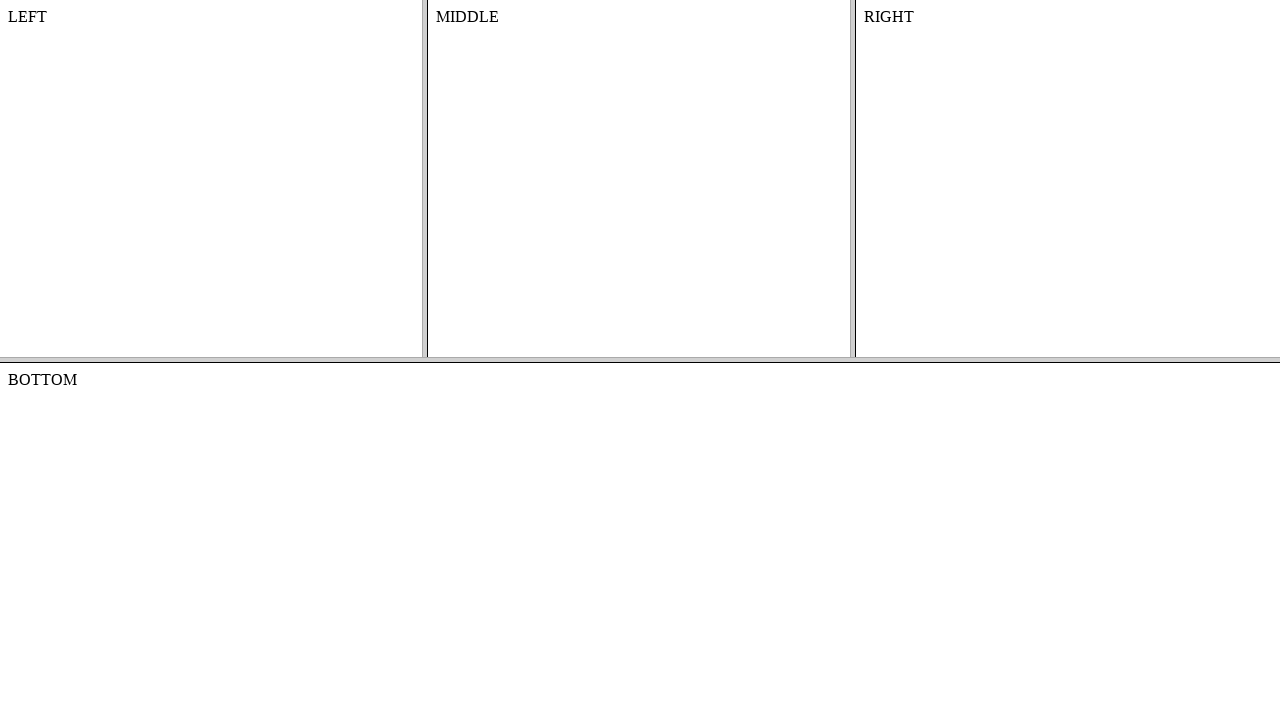